Navigates to RemotePC homepage and clicks on the Sign Up link to access the signup page

Starting URL: https://www.remotepc.com/

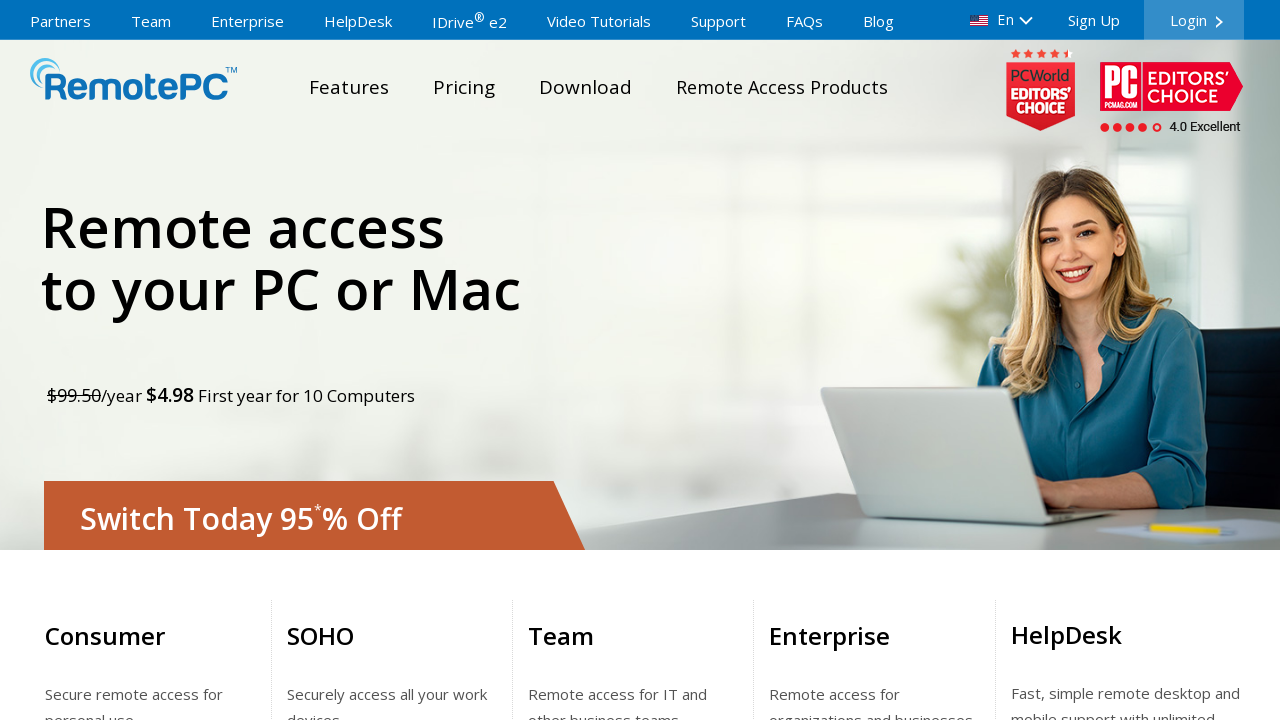

Navigated to RemotePC homepage
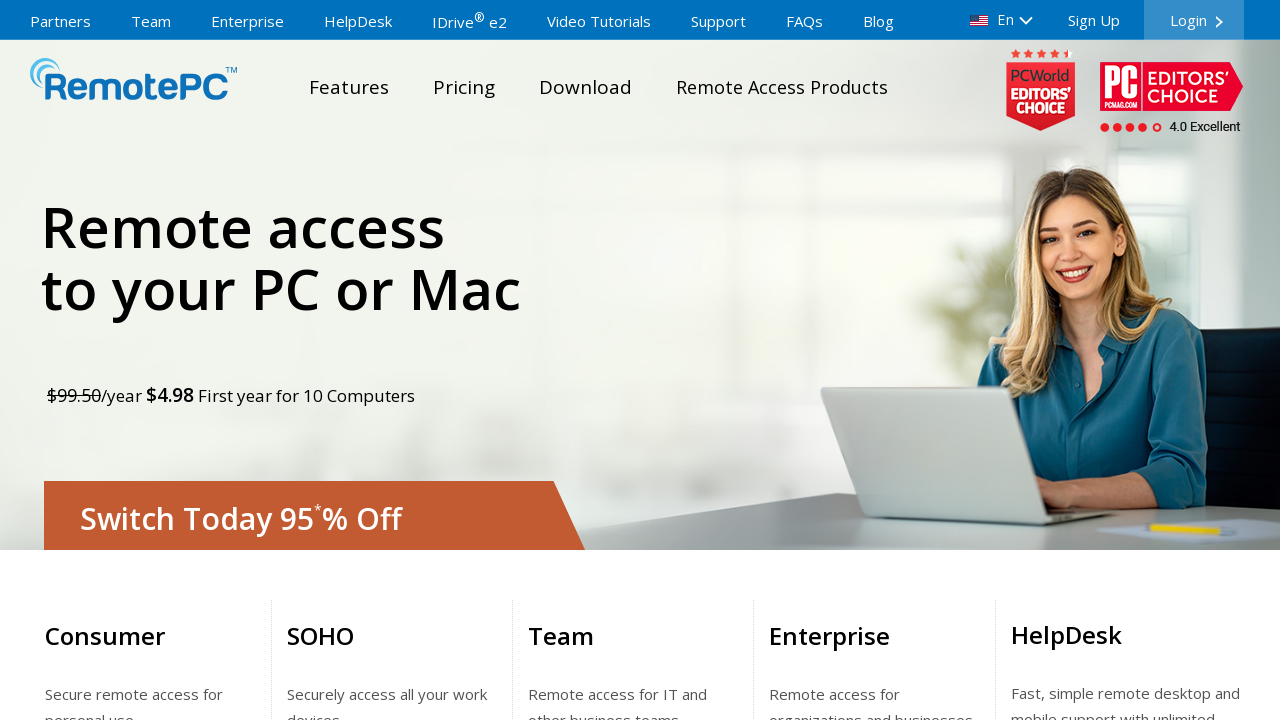

Clicked on Sign Up link at (1094, 20) on text=Sign Up
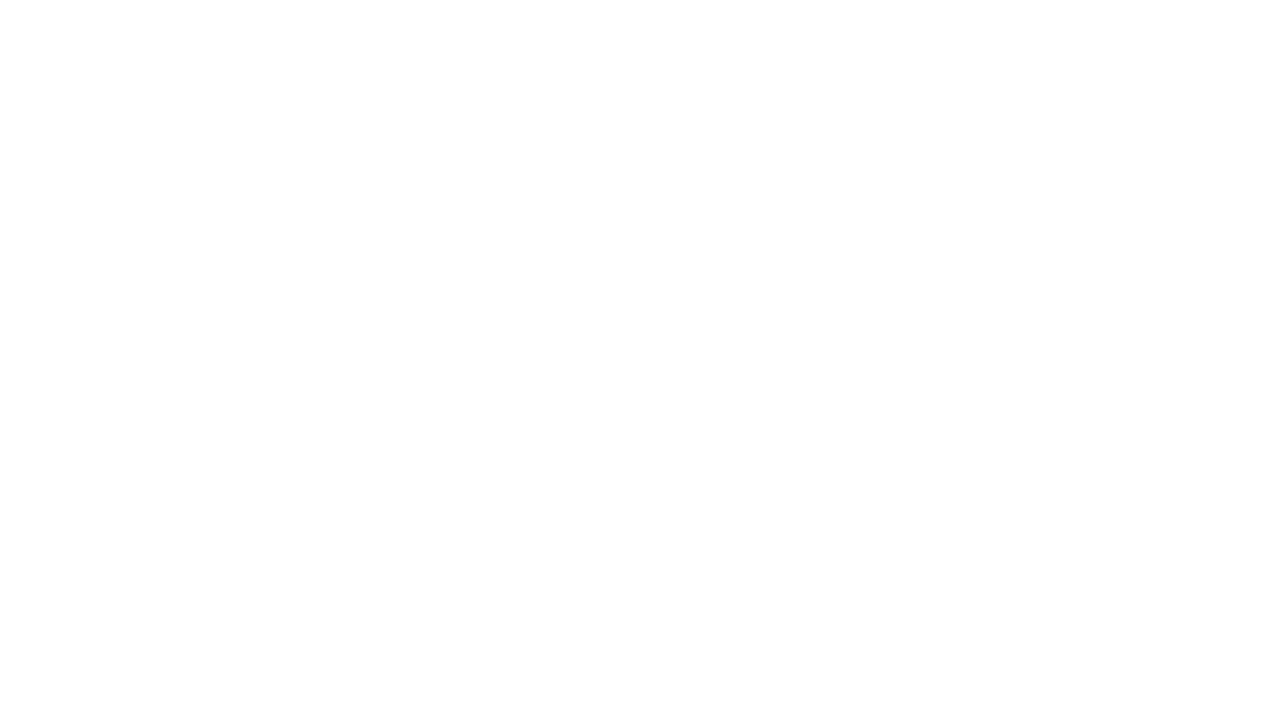

Signup page loaded successfully
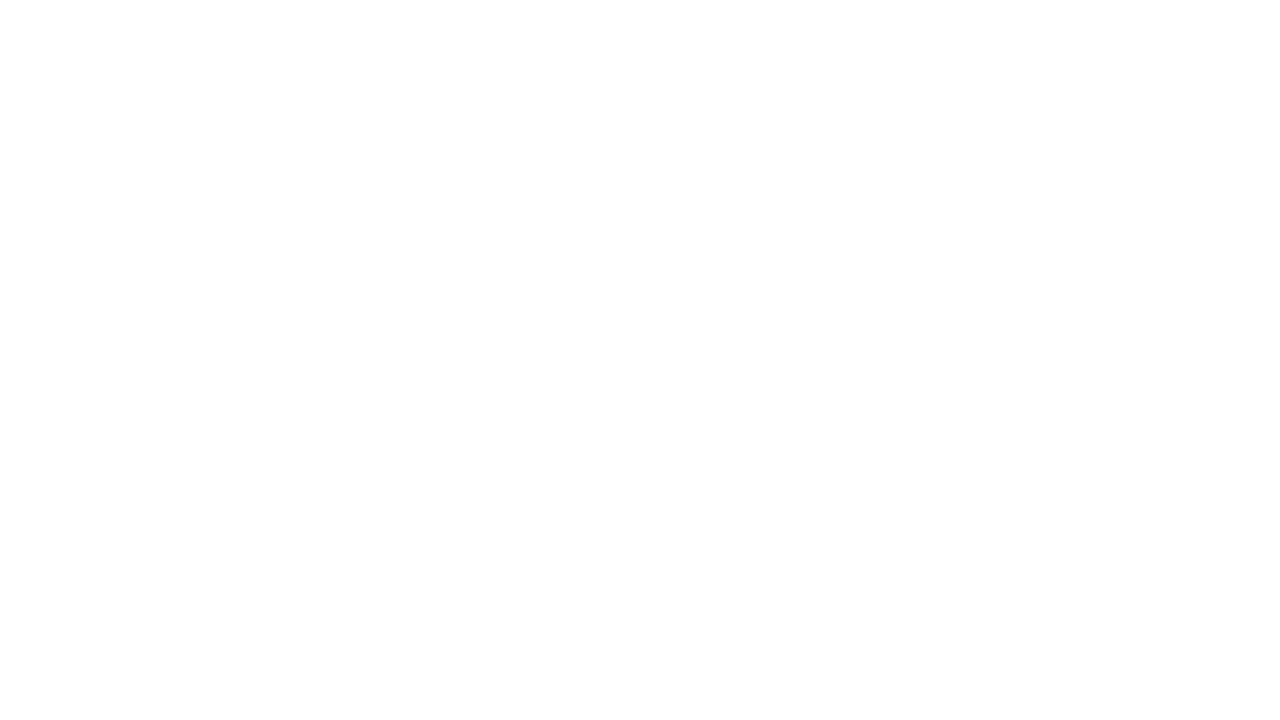

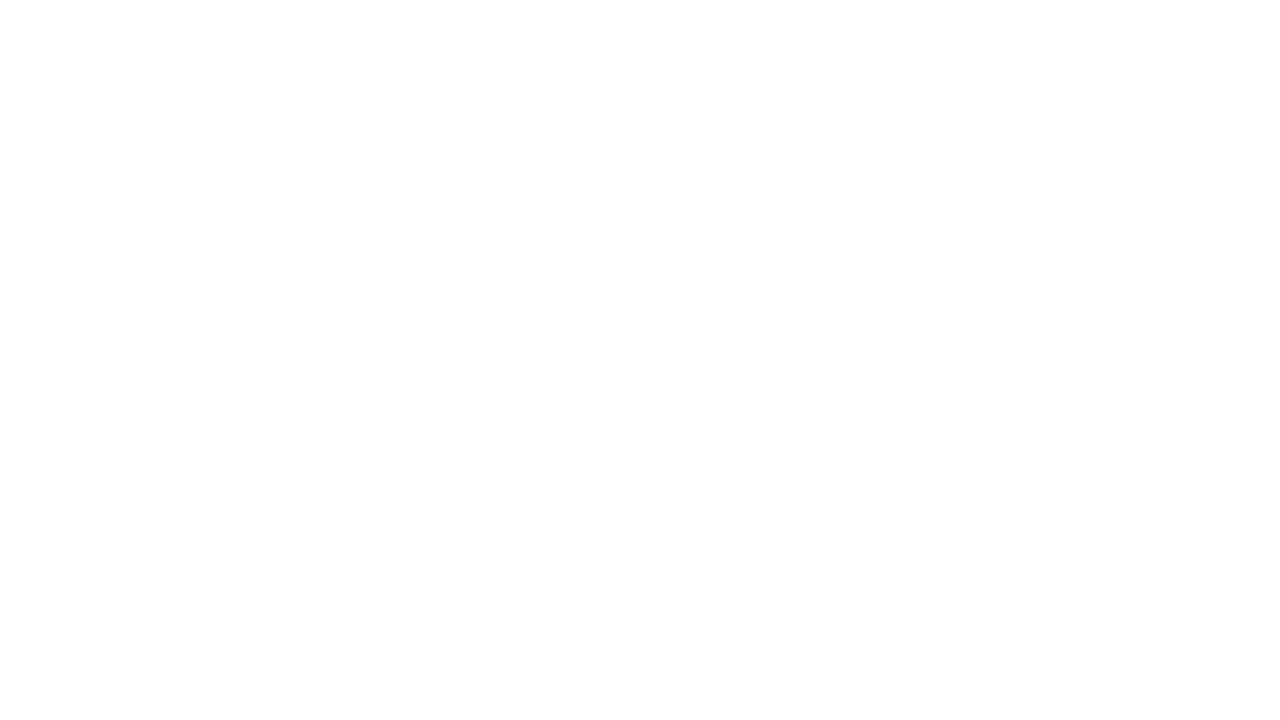